Tests filtering to display only active (incomplete) items

Starting URL: https://demo.playwright.dev/todomvc

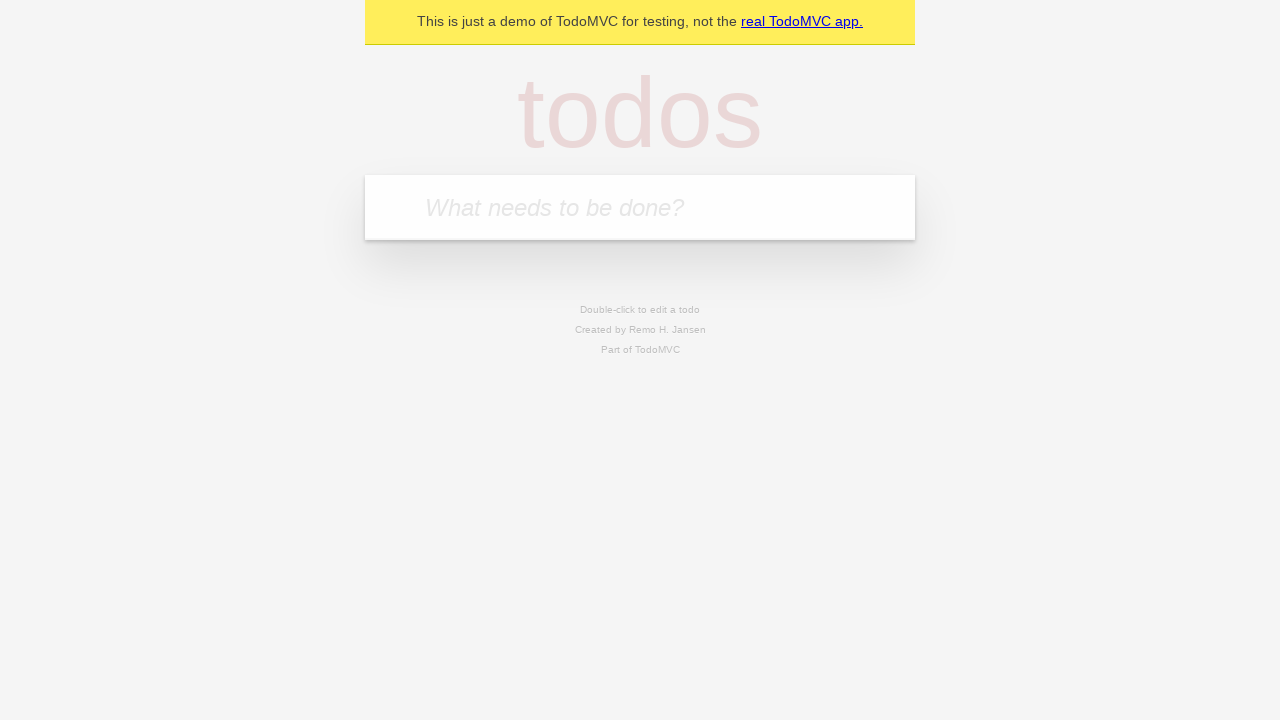

Filled todo input with 'buy some cheese' on internal:attr=[placeholder="What needs to be done?"i]
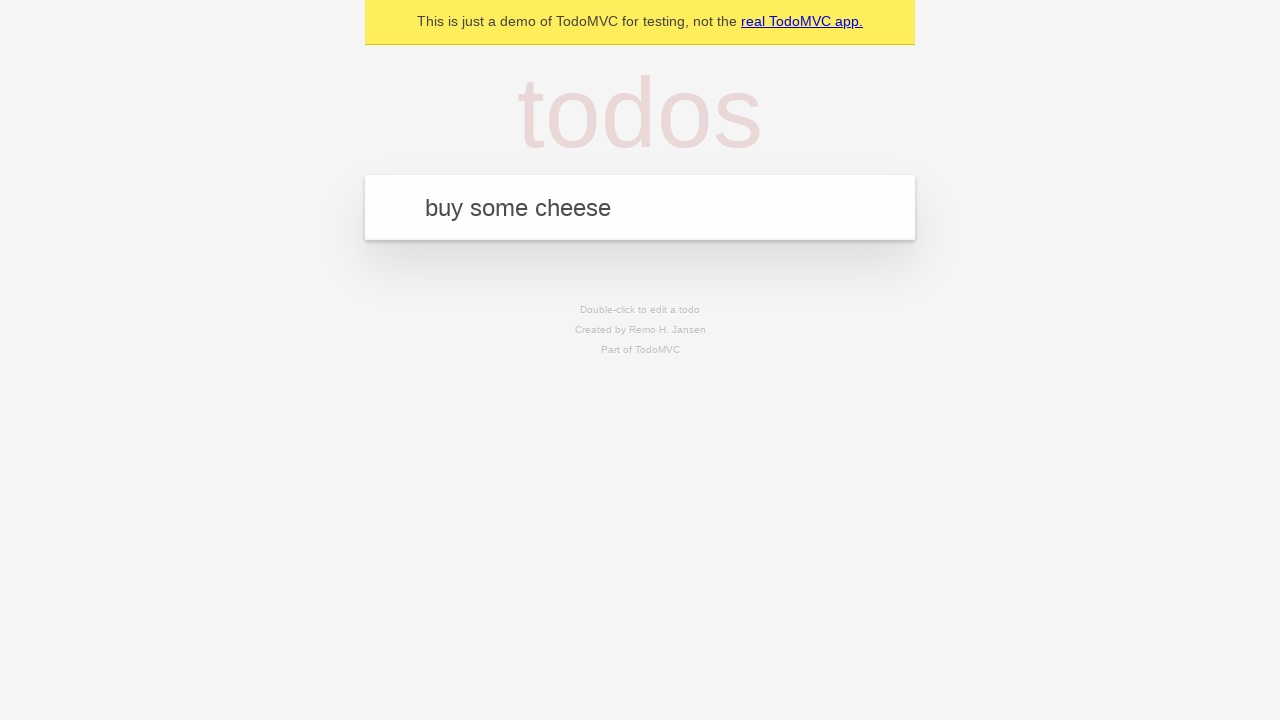

Pressed Enter to create todo item 'buy some cheese' on internal:attr=[placeholder="What needs to be done?"i]
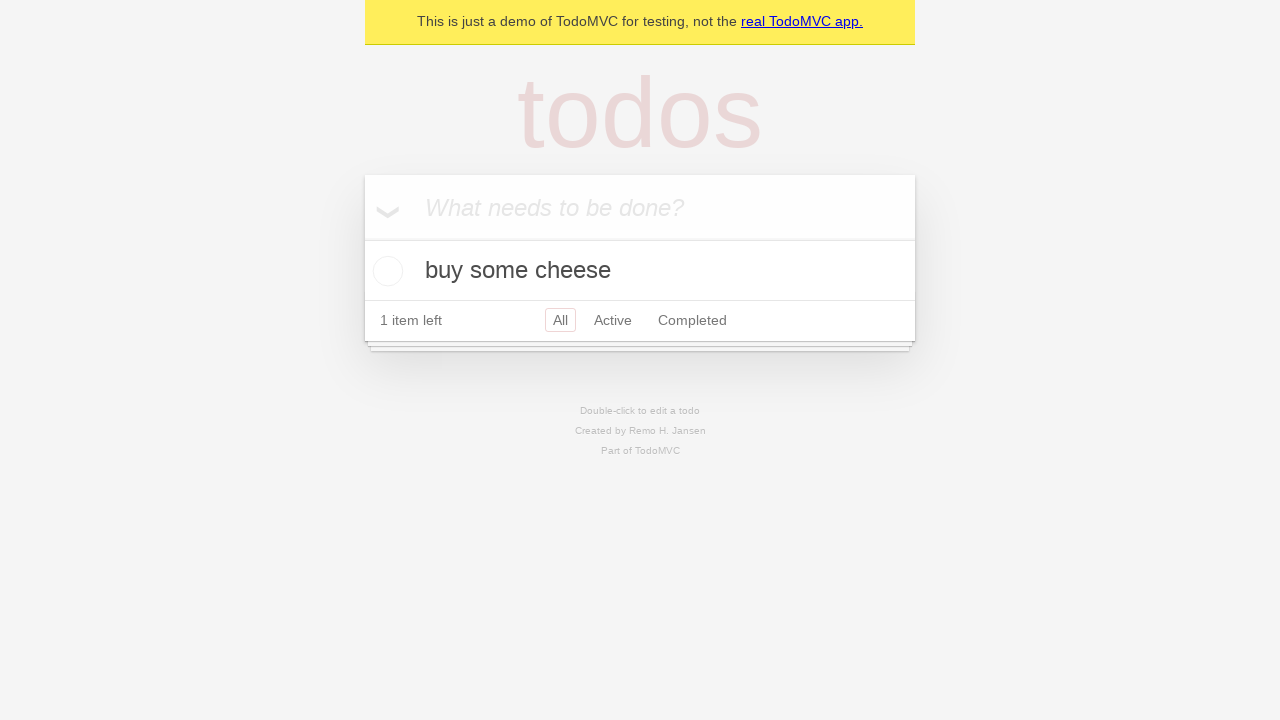

Filled todo input with 'feed the cat' on internal:attr=[placeholder="What needs to be done?"i]
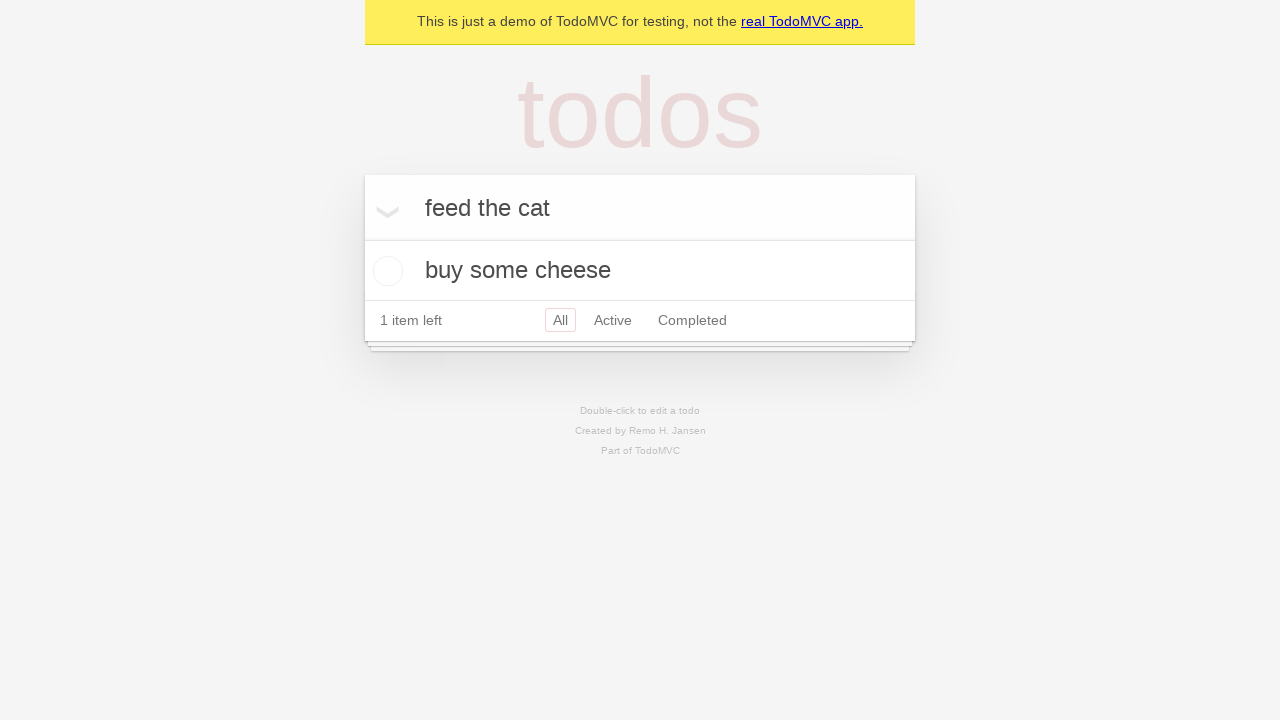

Pressed Enter to create todo item 'feed the cat' on internal:attr=[placeholder="What needs to be done?"i]
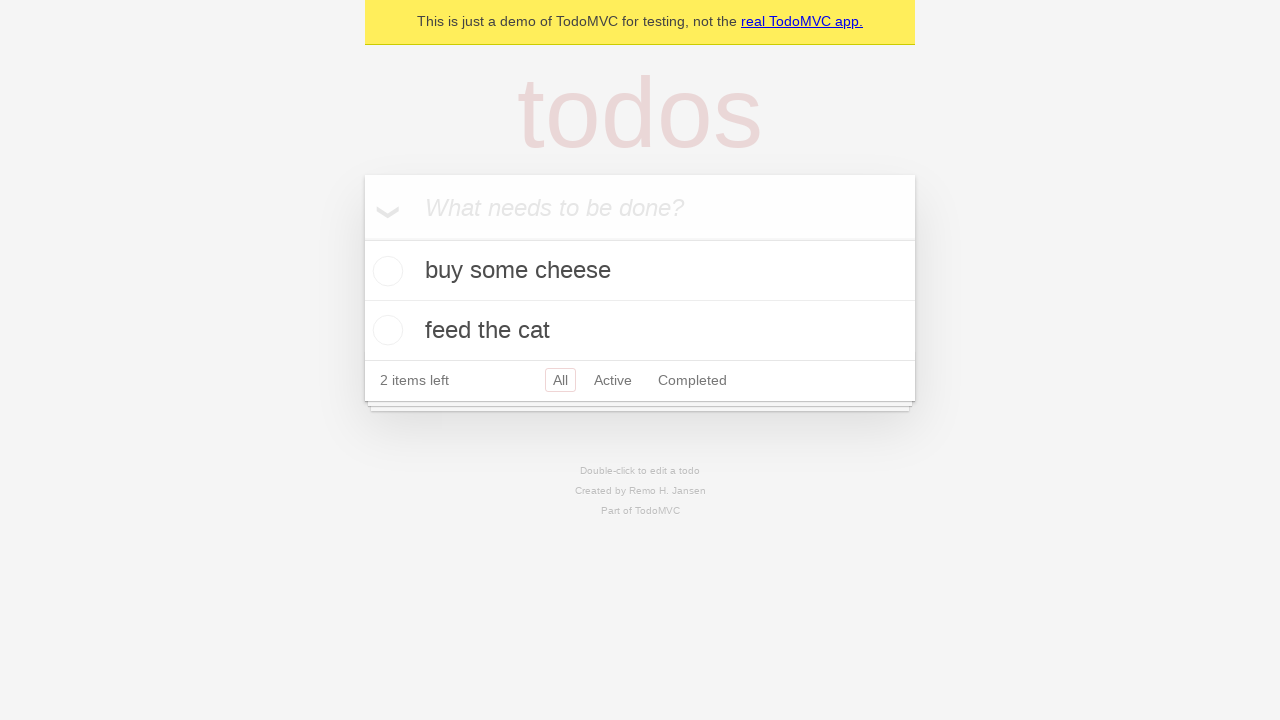

Filled todo input with 'book a doctors appointment' on internal:attr=[placeholder="What needs to be done?"i]
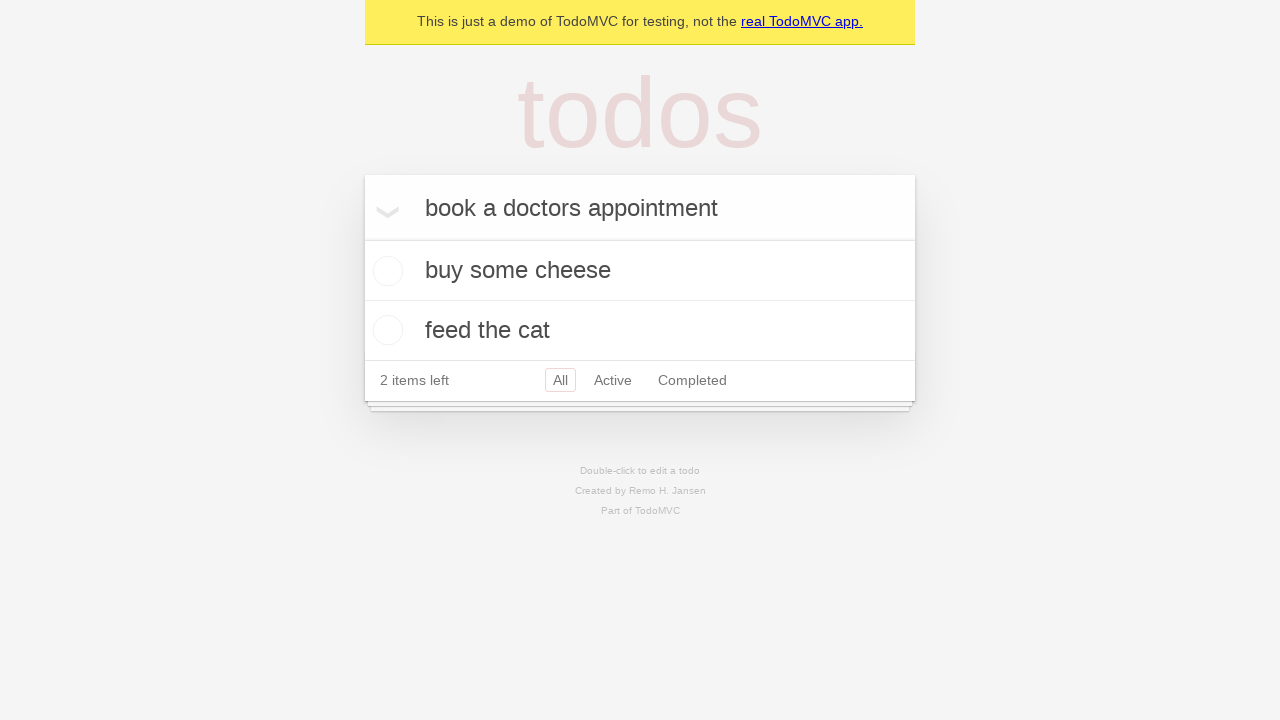

Pressed Enter to create todo item 'book a doctors appointment' on internal:attr=[placeholder="What needs to be done?"i]
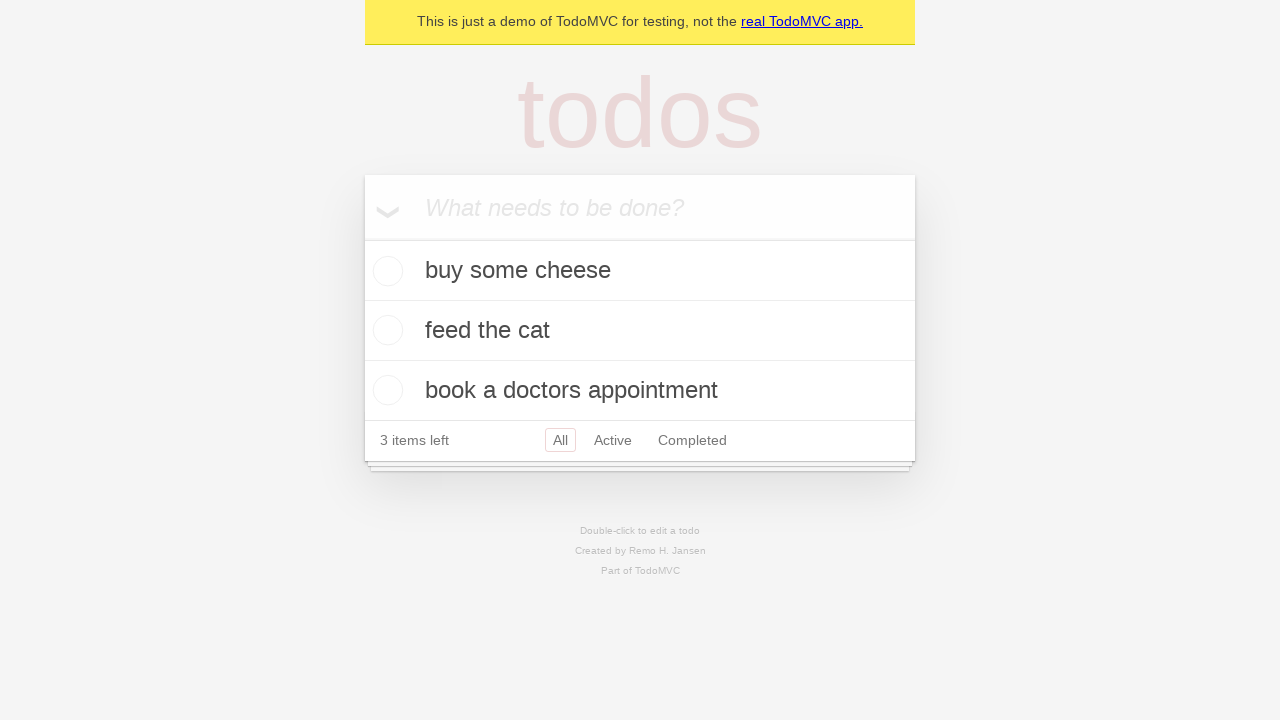

Checked the second todo item (feed the cat) at (385, 330) on internal:testid=[data-testid="todo-item"s] >> nth=1 >> internal:role=checkbox
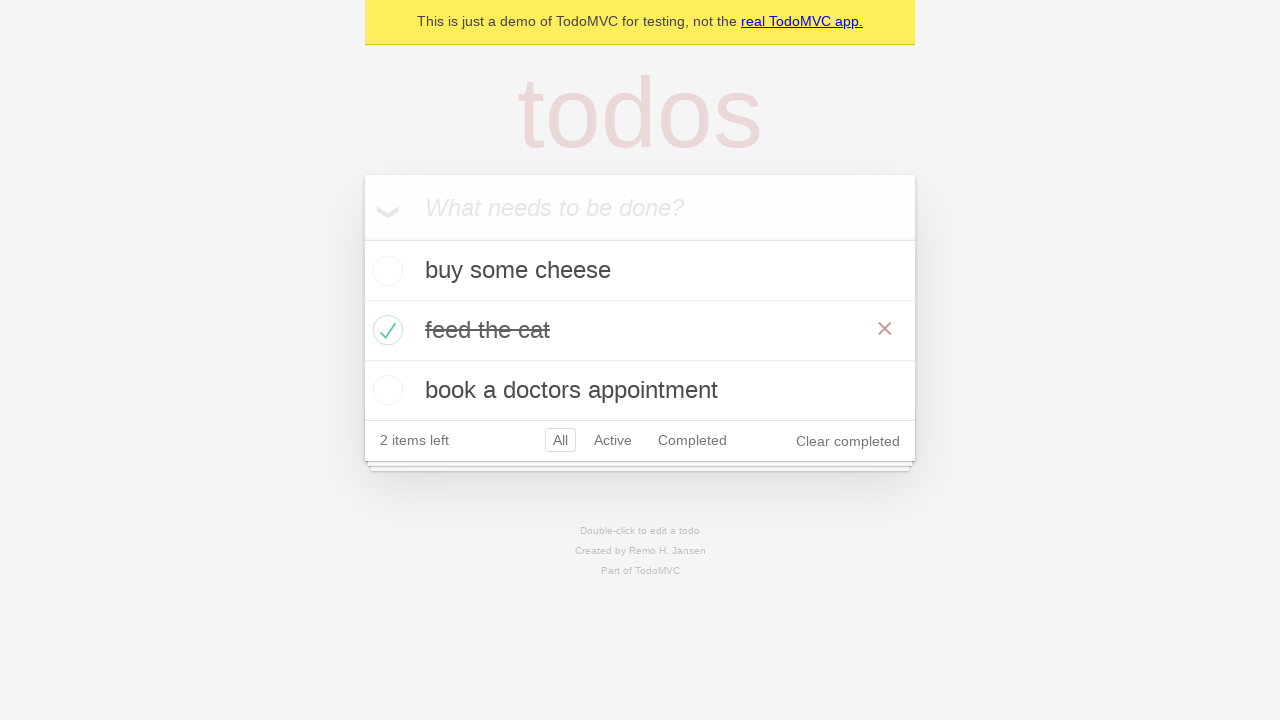

Clicked Active filter to display only incomplete items at (613, 440) on internal:role=link[name="Active"i]
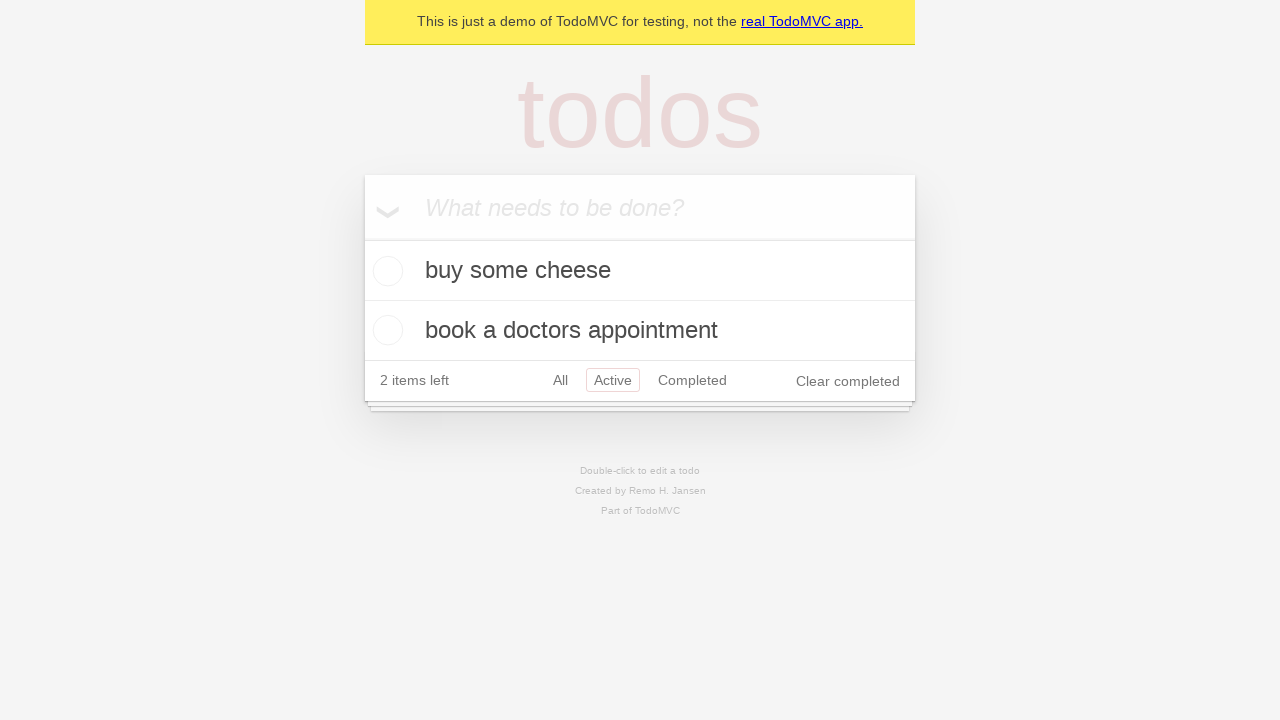

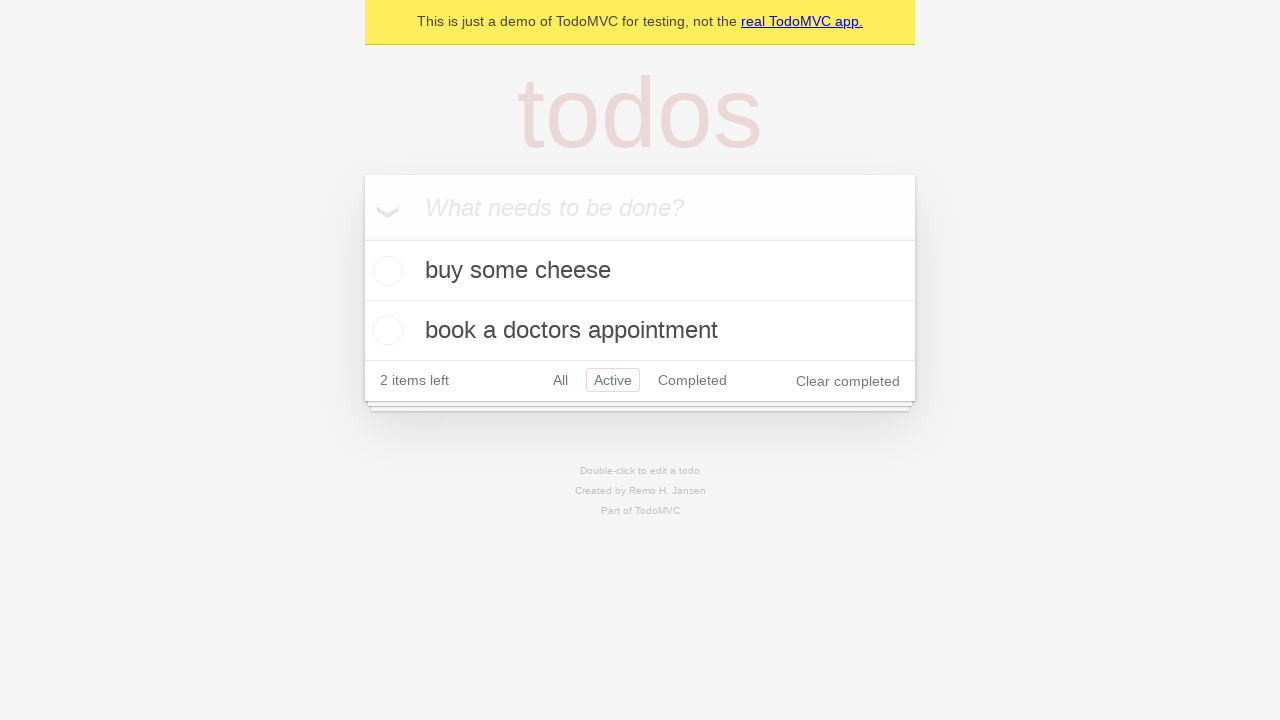